Takes a screenshot of the Rediff homepage

Starting URL: https://www.rediff.com/

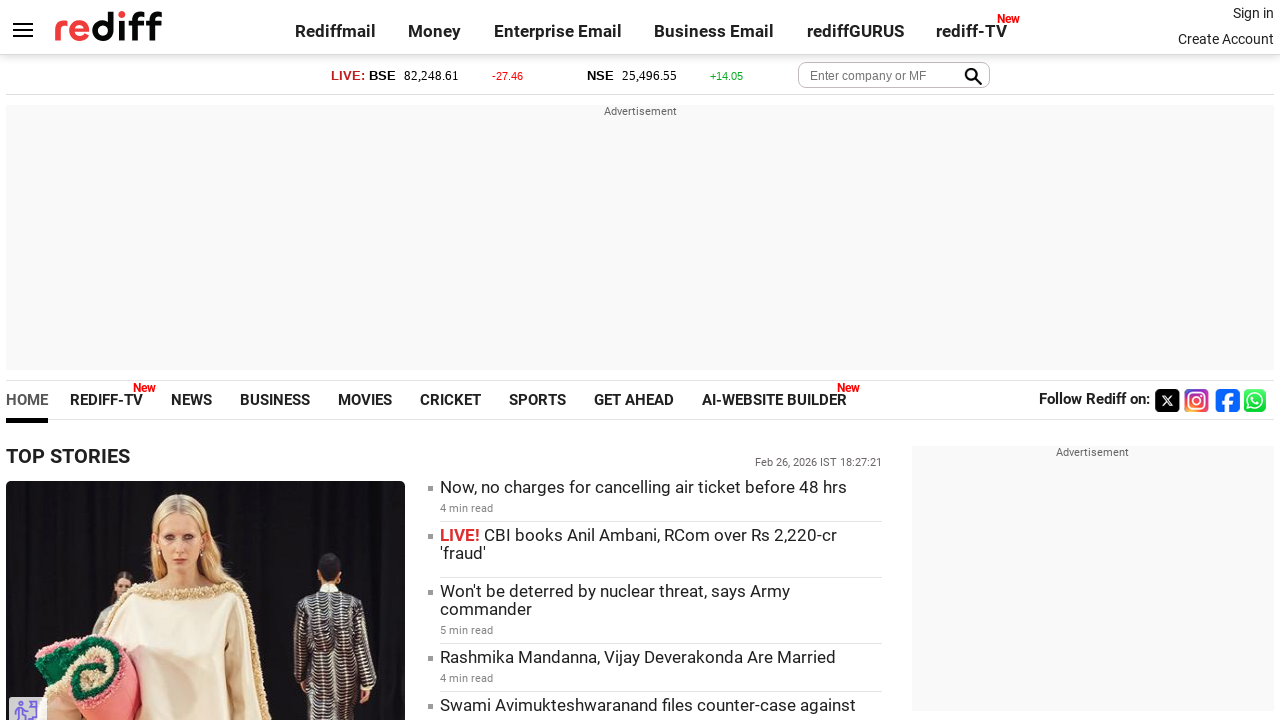

Took screenshot of Rediff homepage
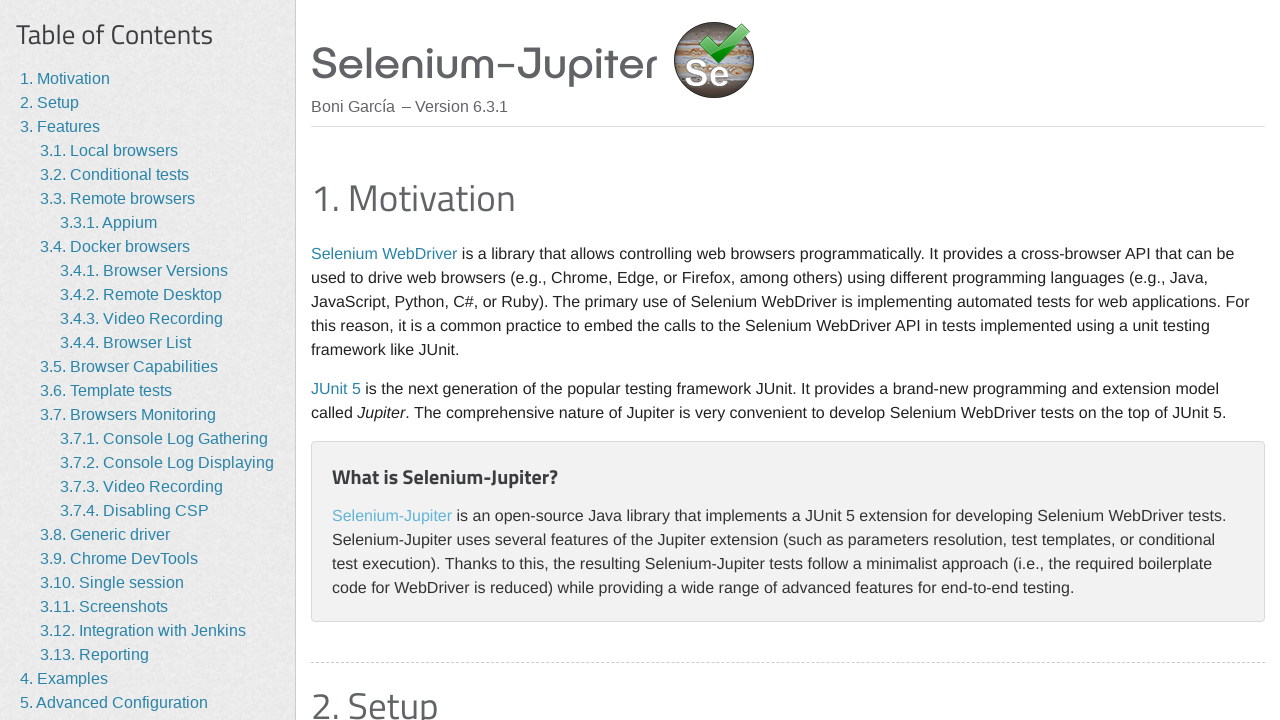

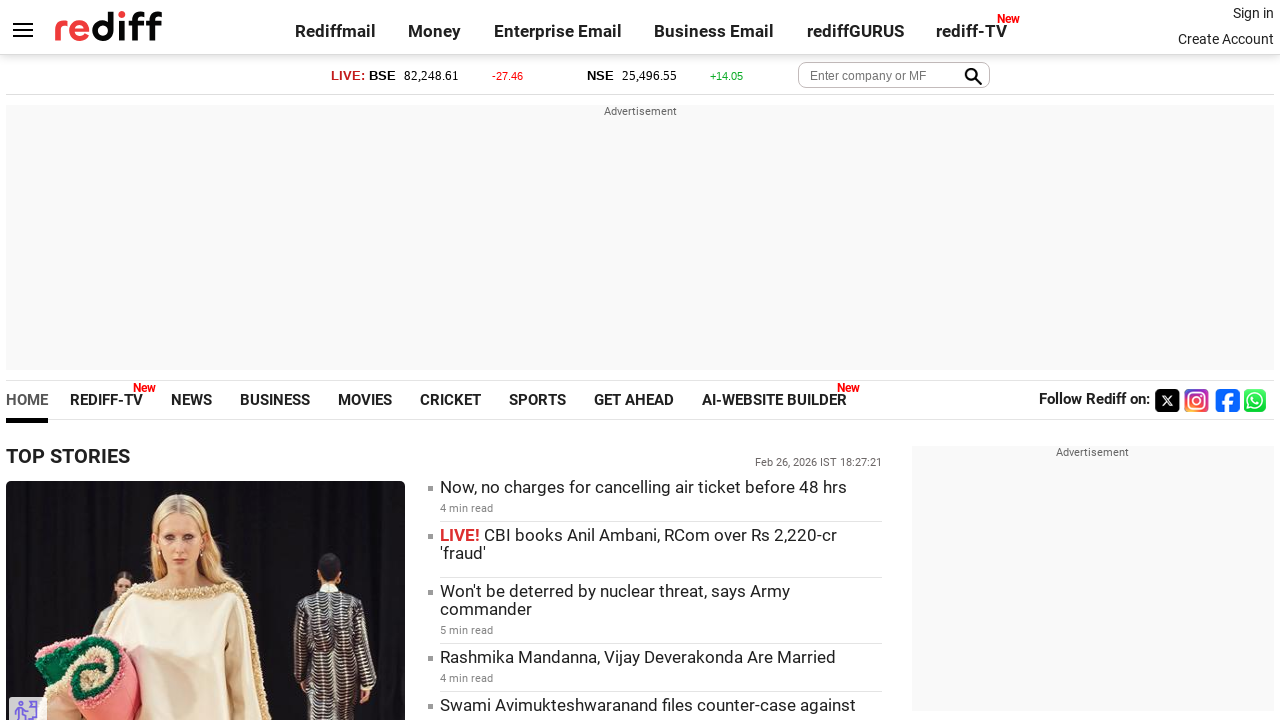